Waits for a specific price to appear, then books and solves a mathematical challenge by calculating and submitting the result

Starting URL: http://suninjuly.github.io/explicit_wait2.html

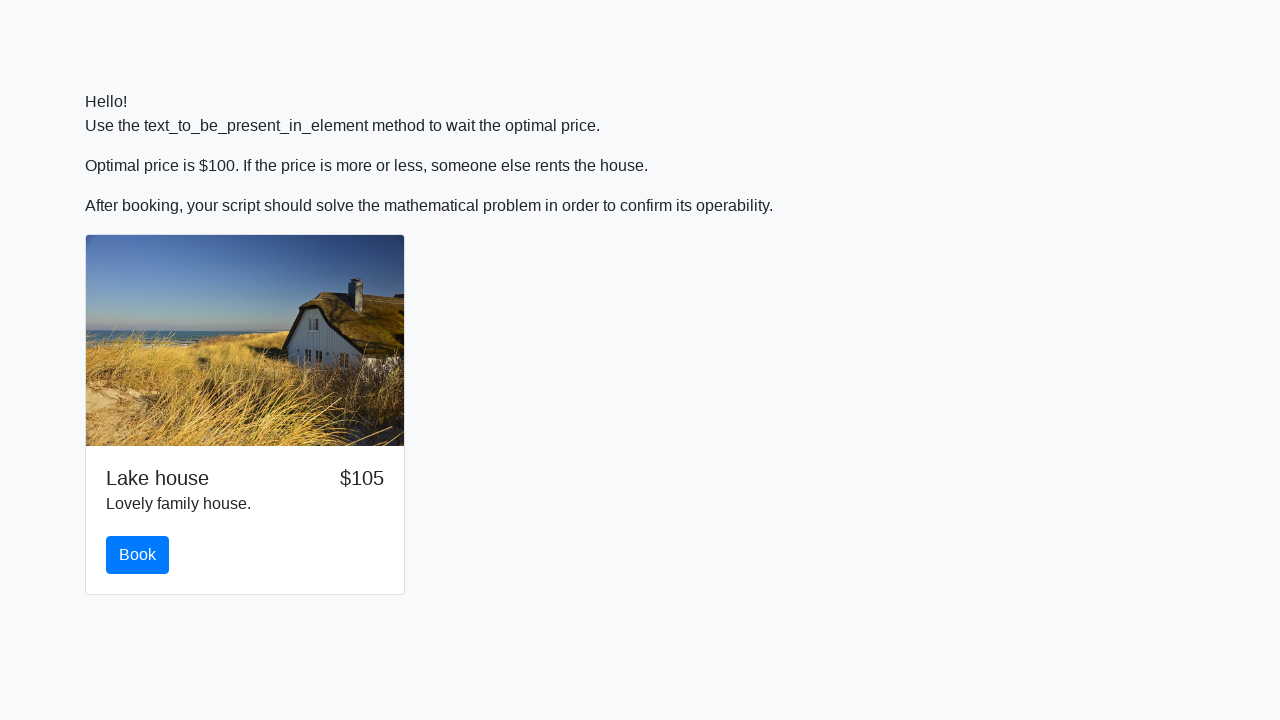

Waited for price to reach $100
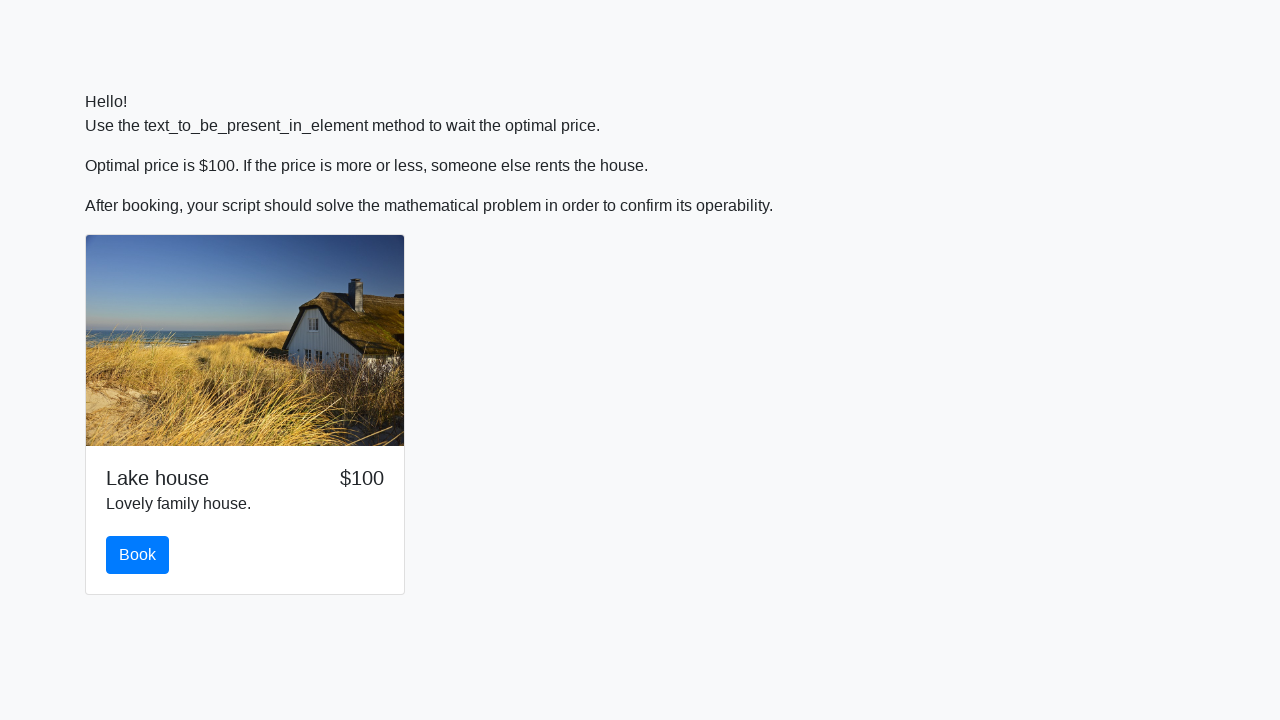

Clicked the book button at (138, 555) on #book
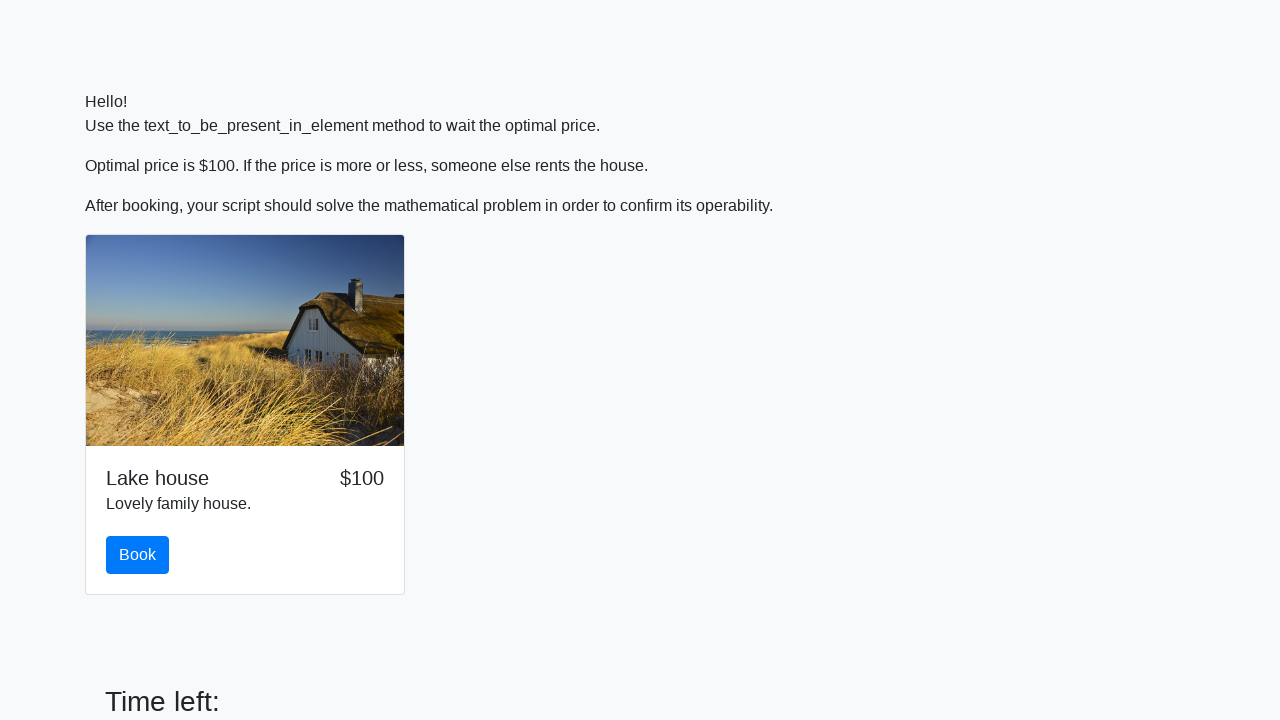

Retrieved input value: 969
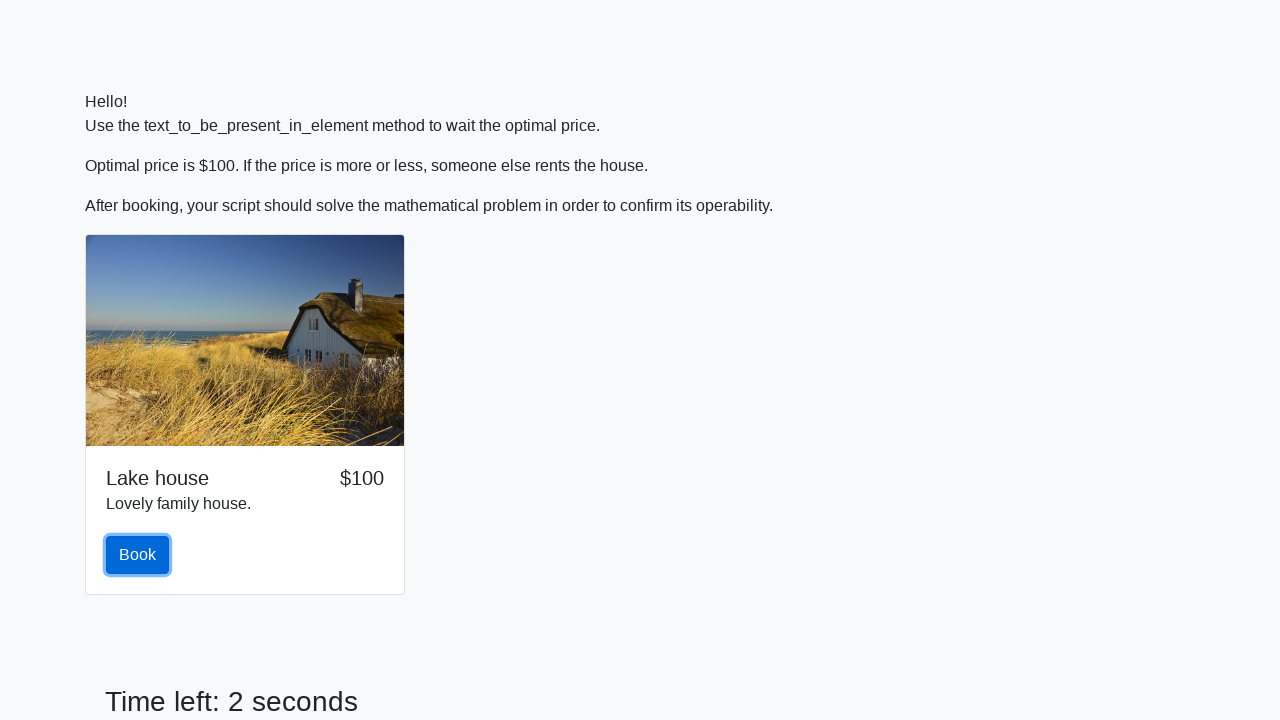

Calculated mathematical result: 2.46837480709509
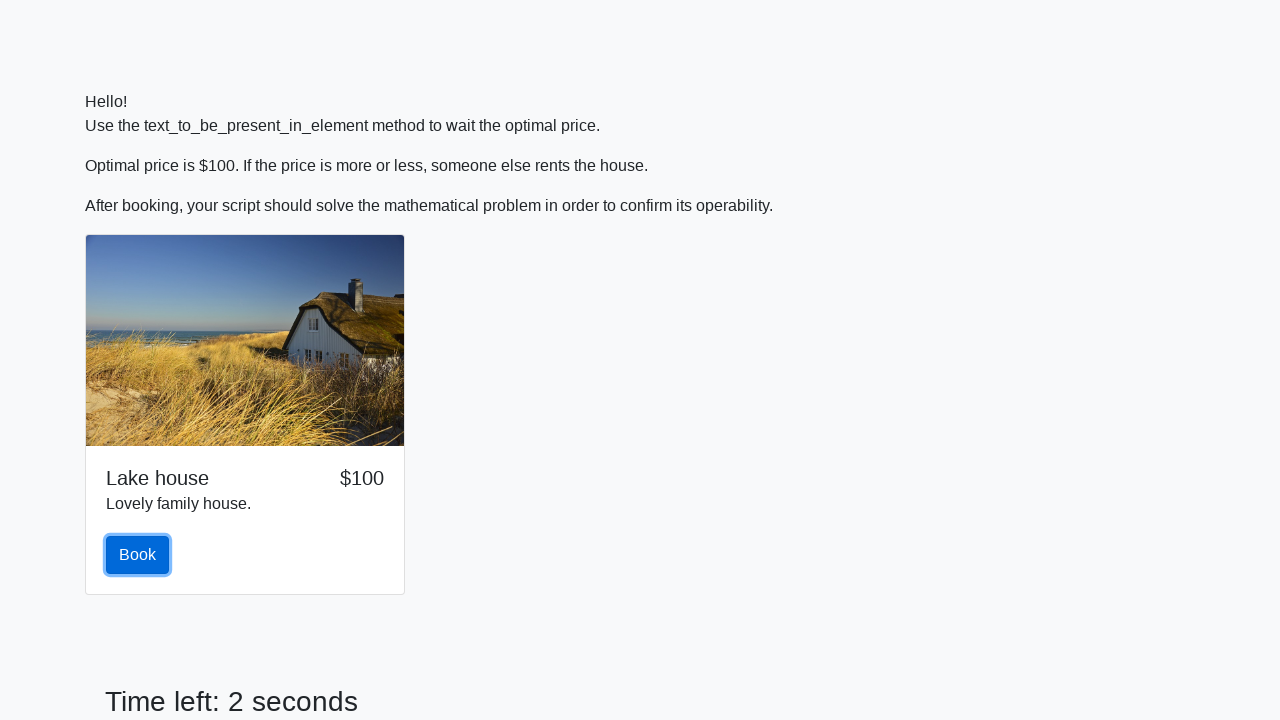

Filled answer field with calculated result on #answer
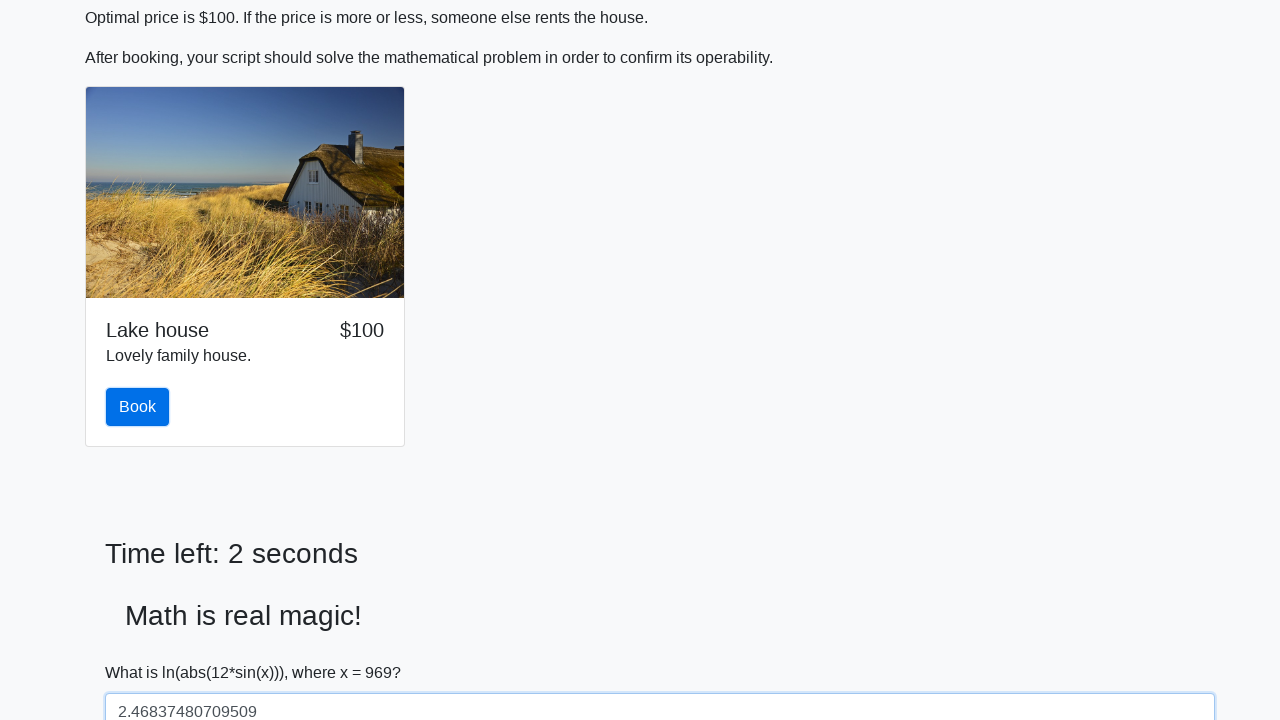

Clicked solve button to submit the solution at (143, 651) on #solve
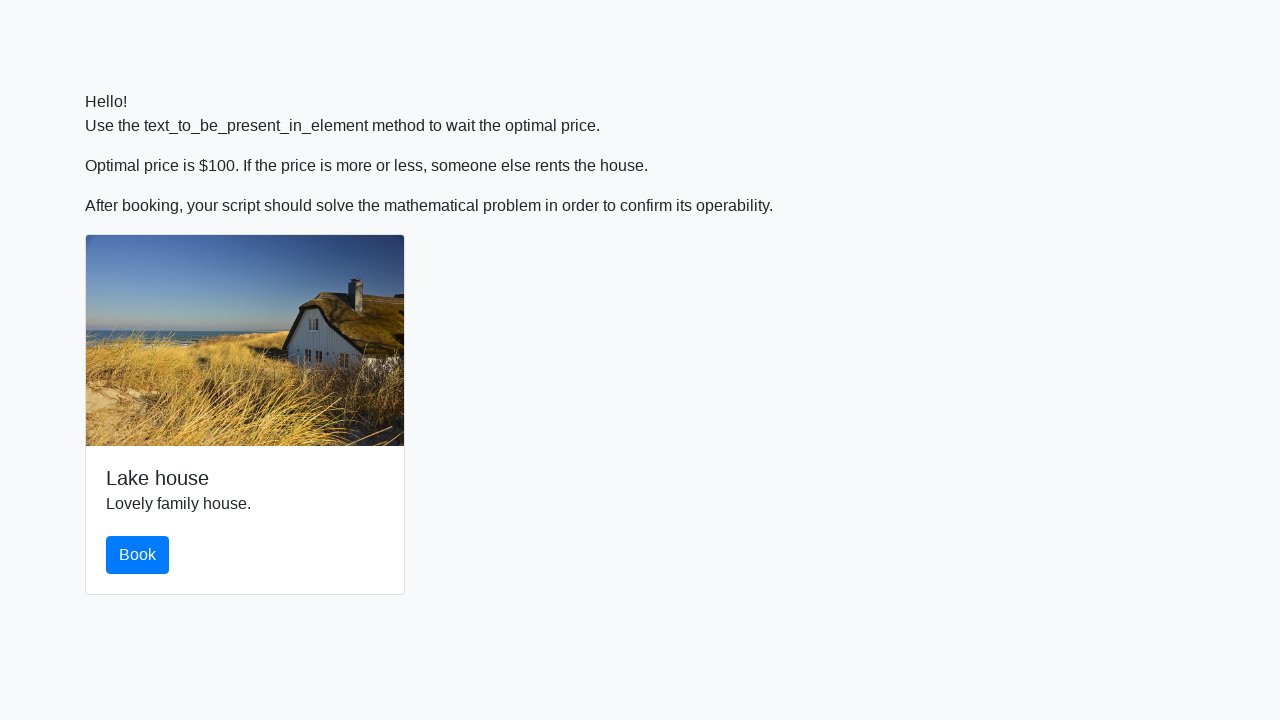

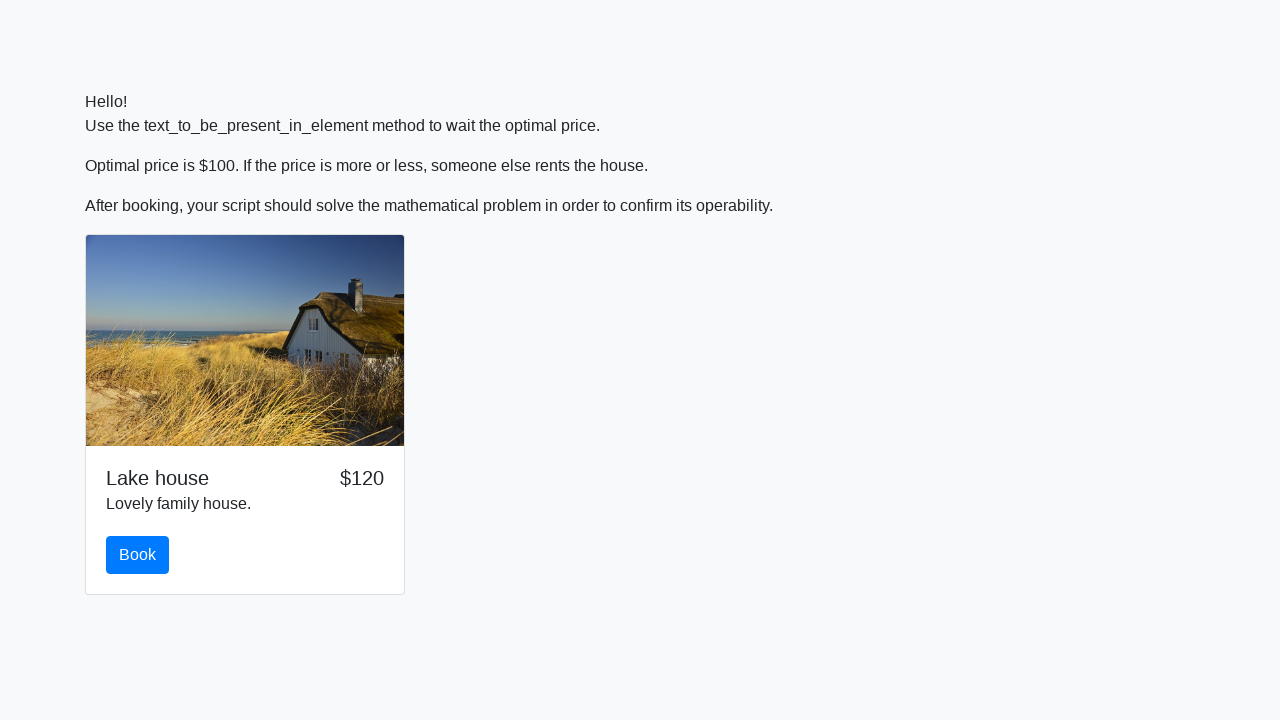